Solves a mathematical captcha by extracting a value from an image attribute, calculating the result, filling the answer, selecting robot checkboxes, and submitting the form

Starting URL: http://suninjuly.github.io/get_attribute.html

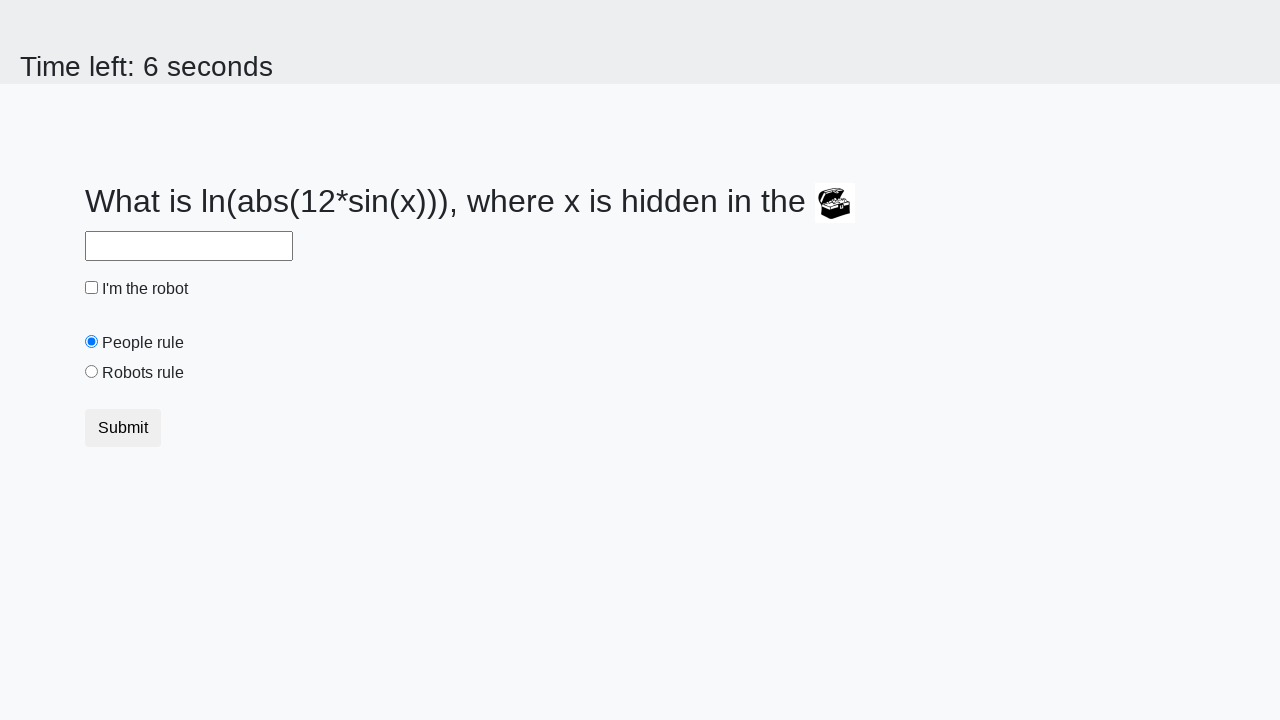

Located the image element containing the captcha value
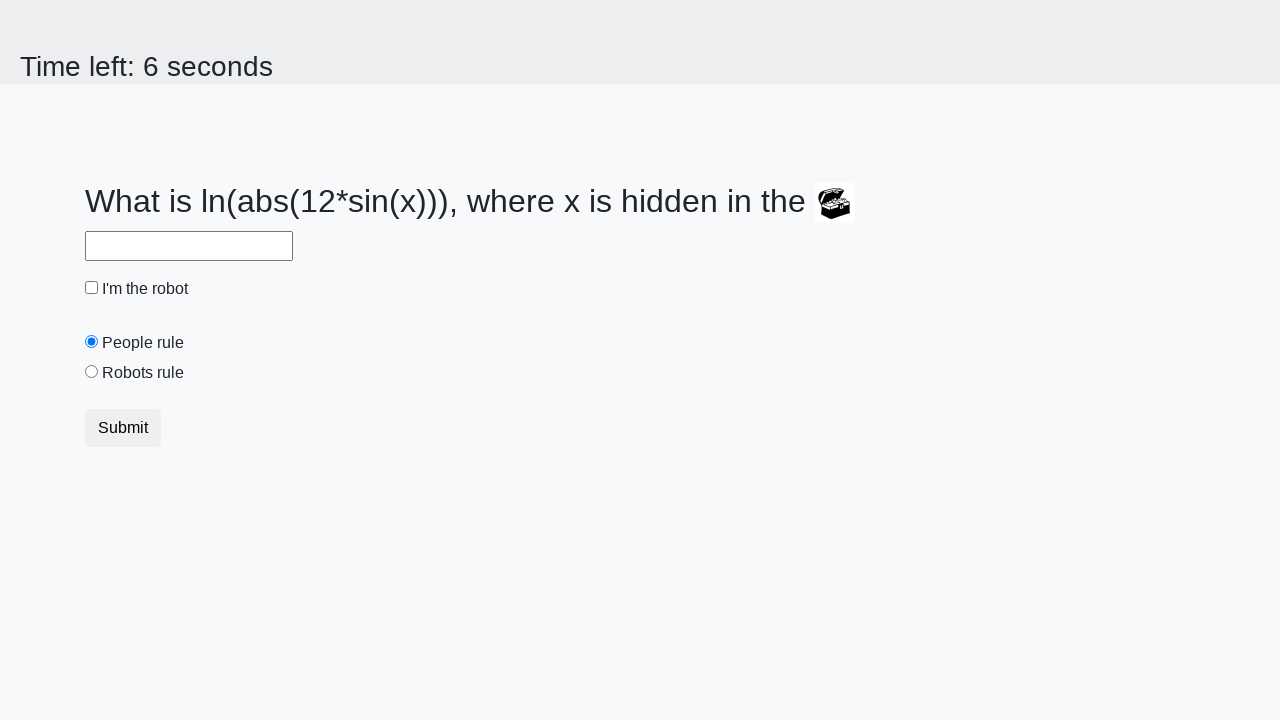

Extracted valuex attribute from image: 855
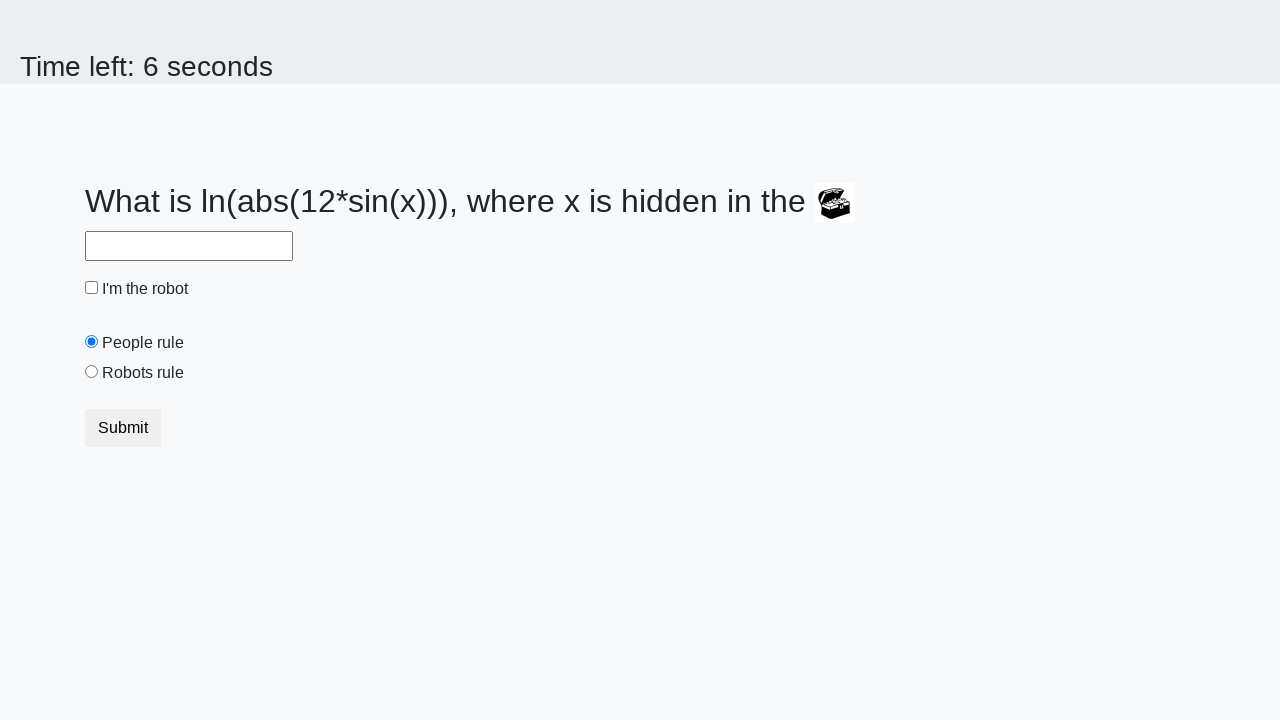

Calculated mathematical result: 1.7251889076669062
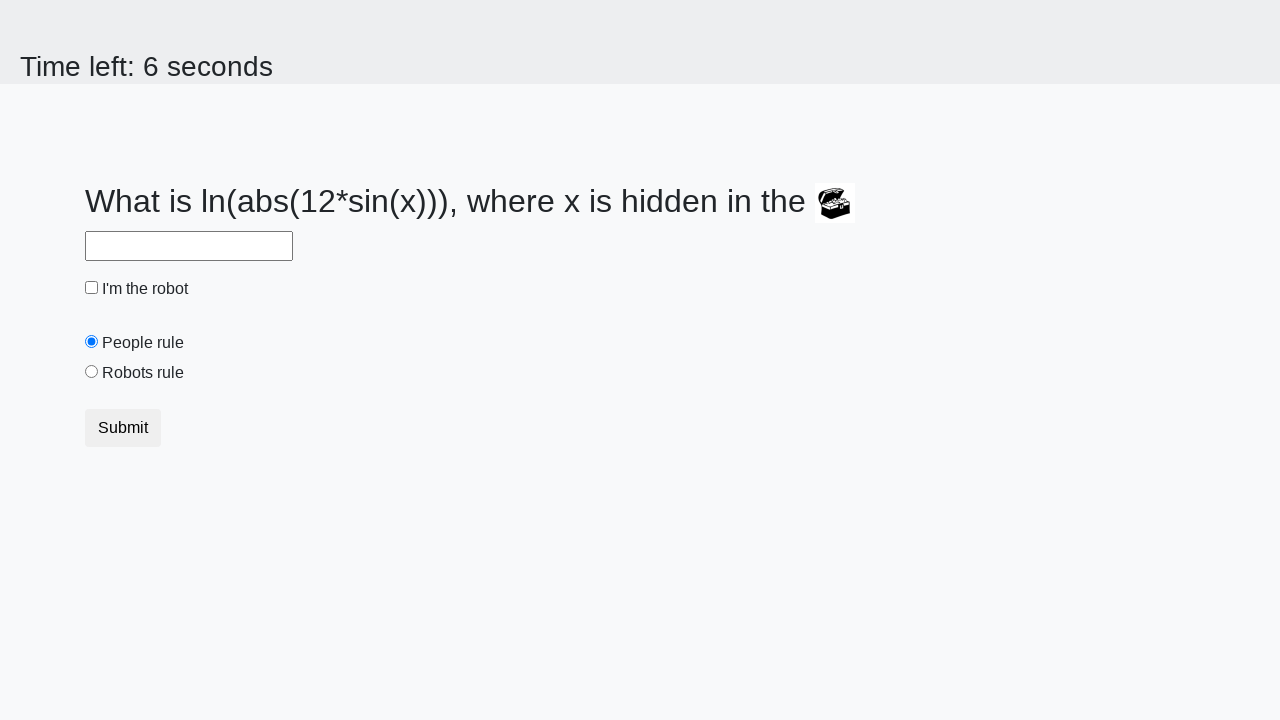

Filled answer field with calculated value: 1.7251889076669062 on input[type='text']
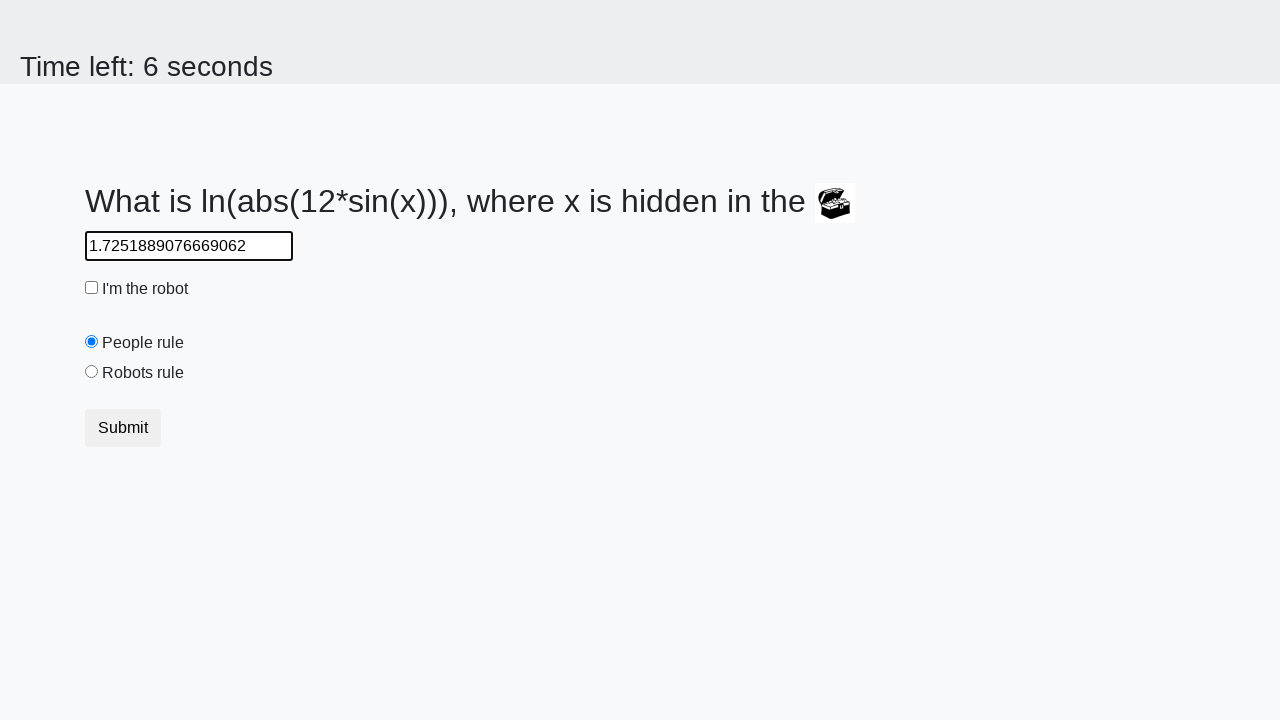

Checked the robot checkbox at (92, 288) on #robotCheckbox
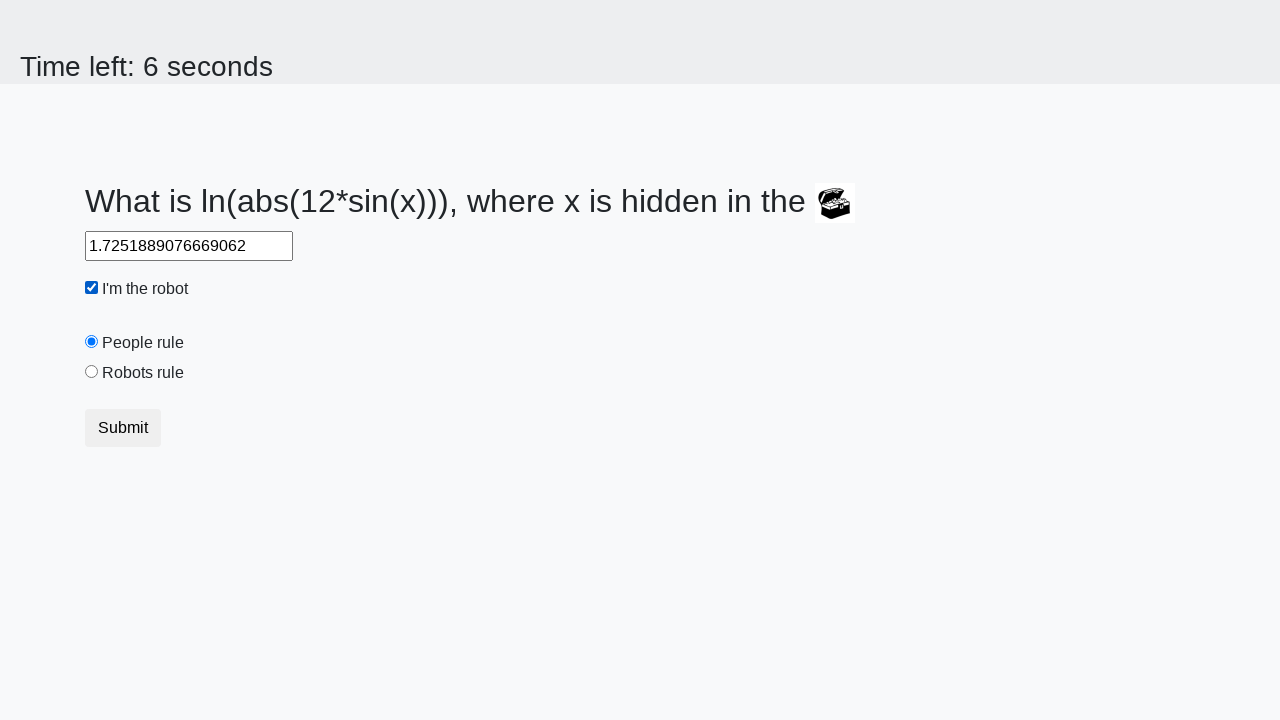

Selected the robots radio button at (92, 372) on input[value='robots']
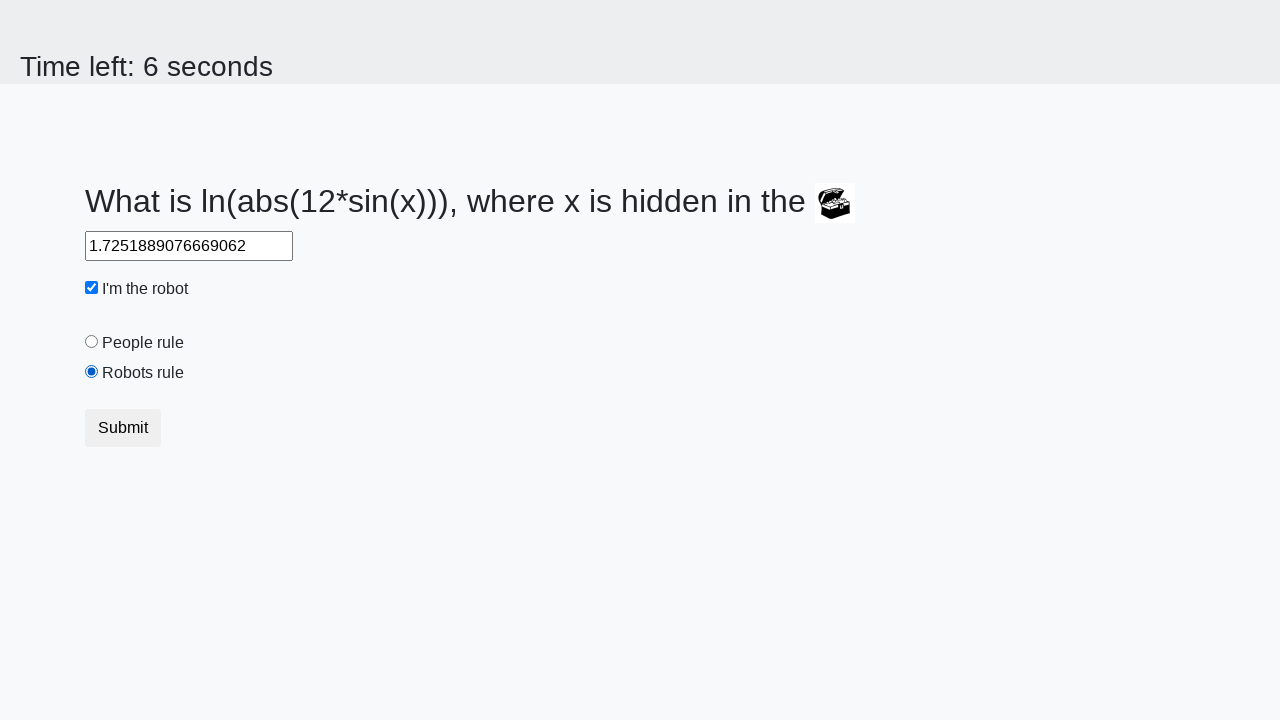

Clicked submit button to submit the form at (123, 428) on button
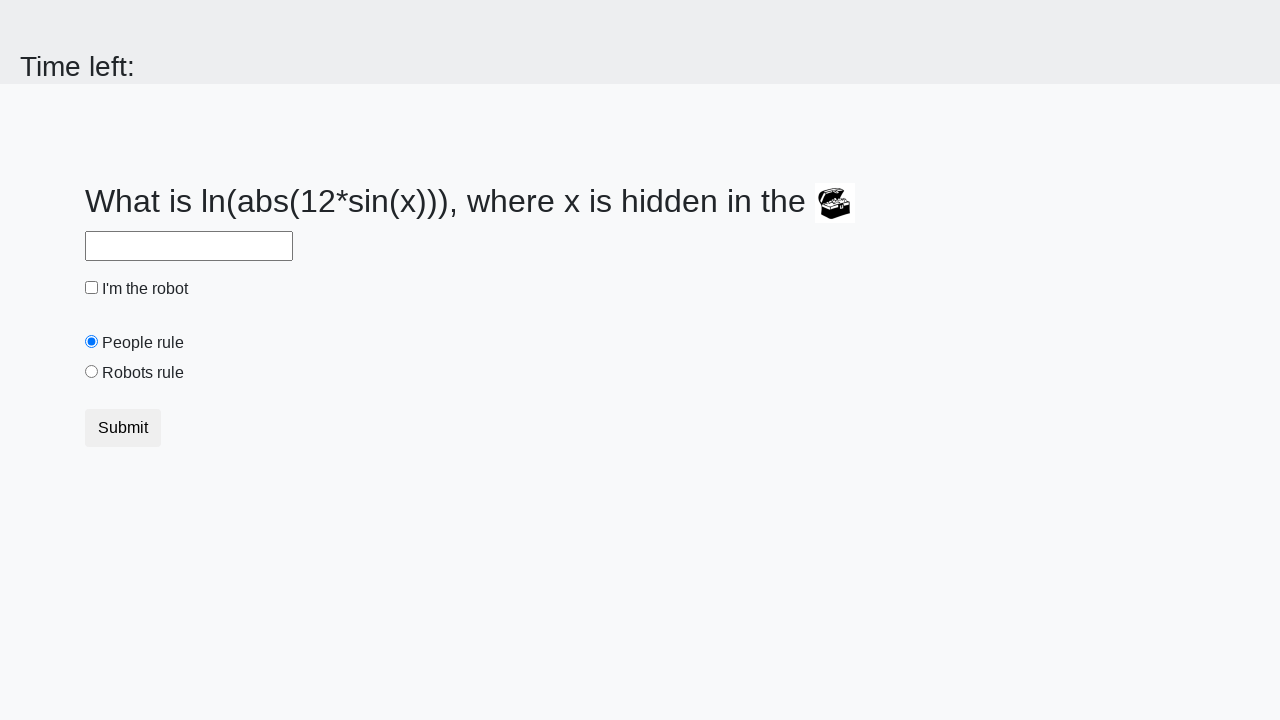

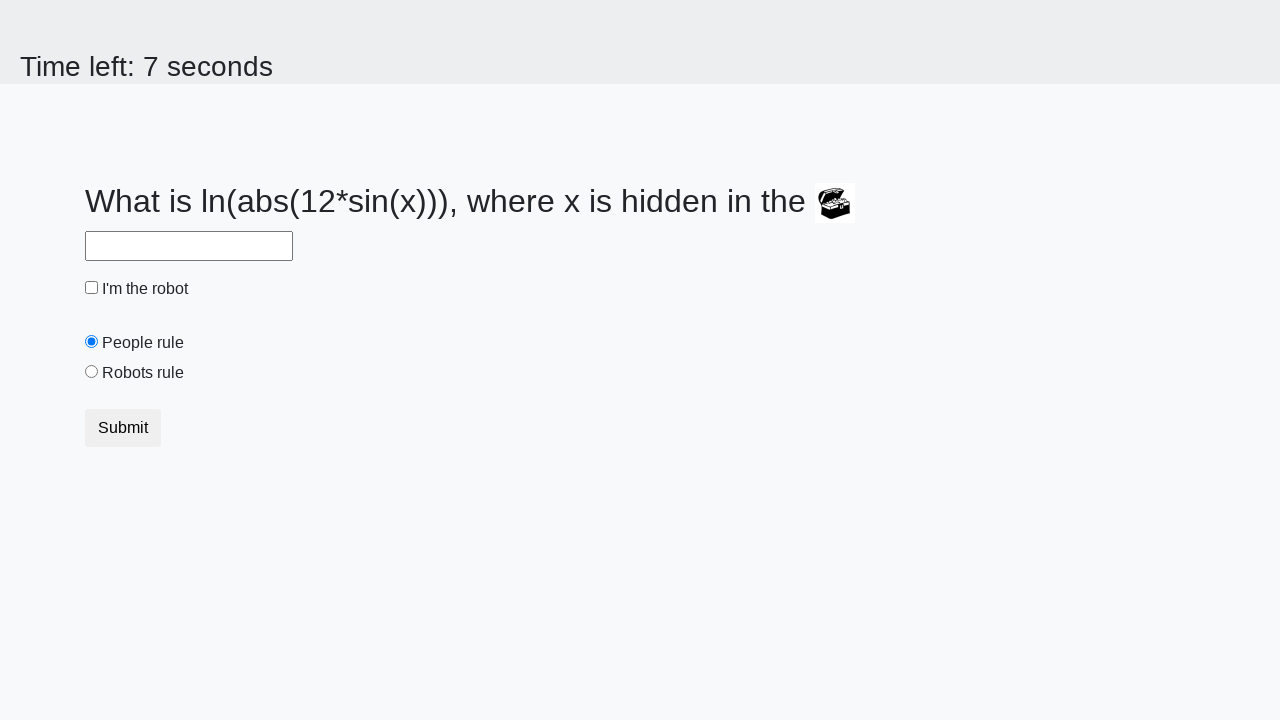